Tests a demo registration form by filling in all fields (personal info, address, contact details, country, gender, hobbies, languages, skills, birth date, and password) and verifying successful registration.

Starting URL: https://anatoly-karpovich.github.io/demo-registration-form/

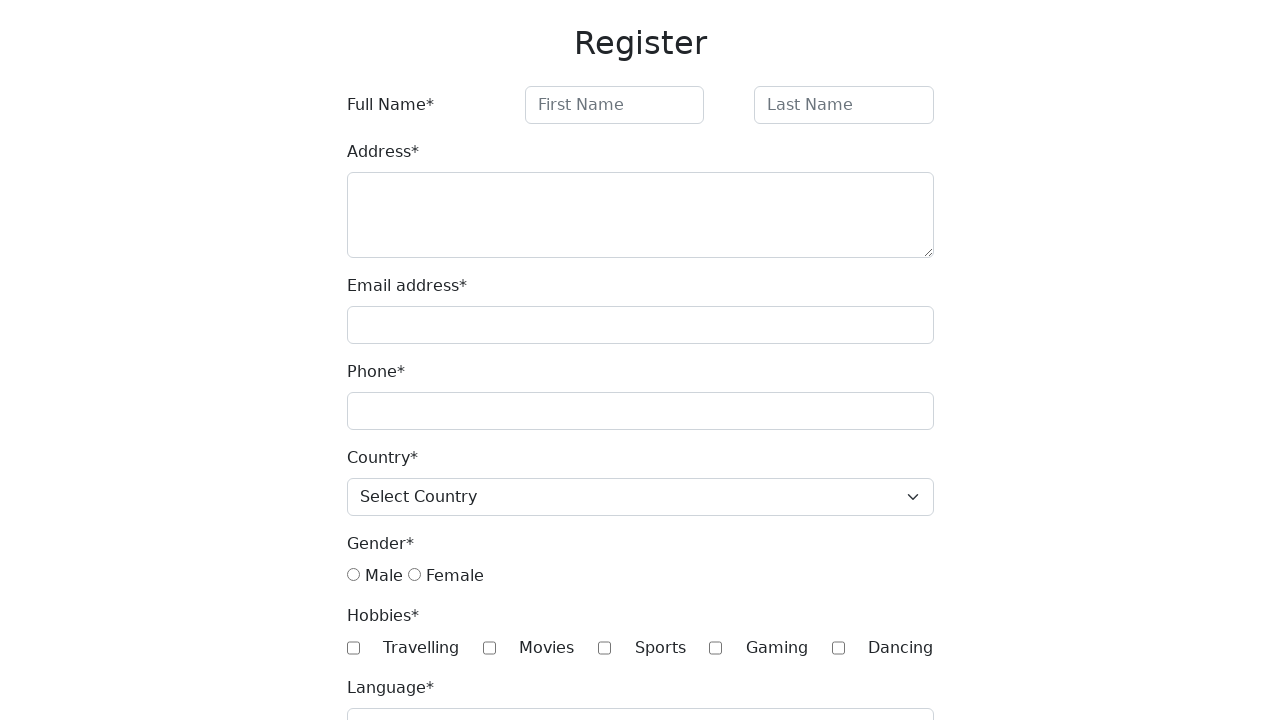

Waited for page title heading to load
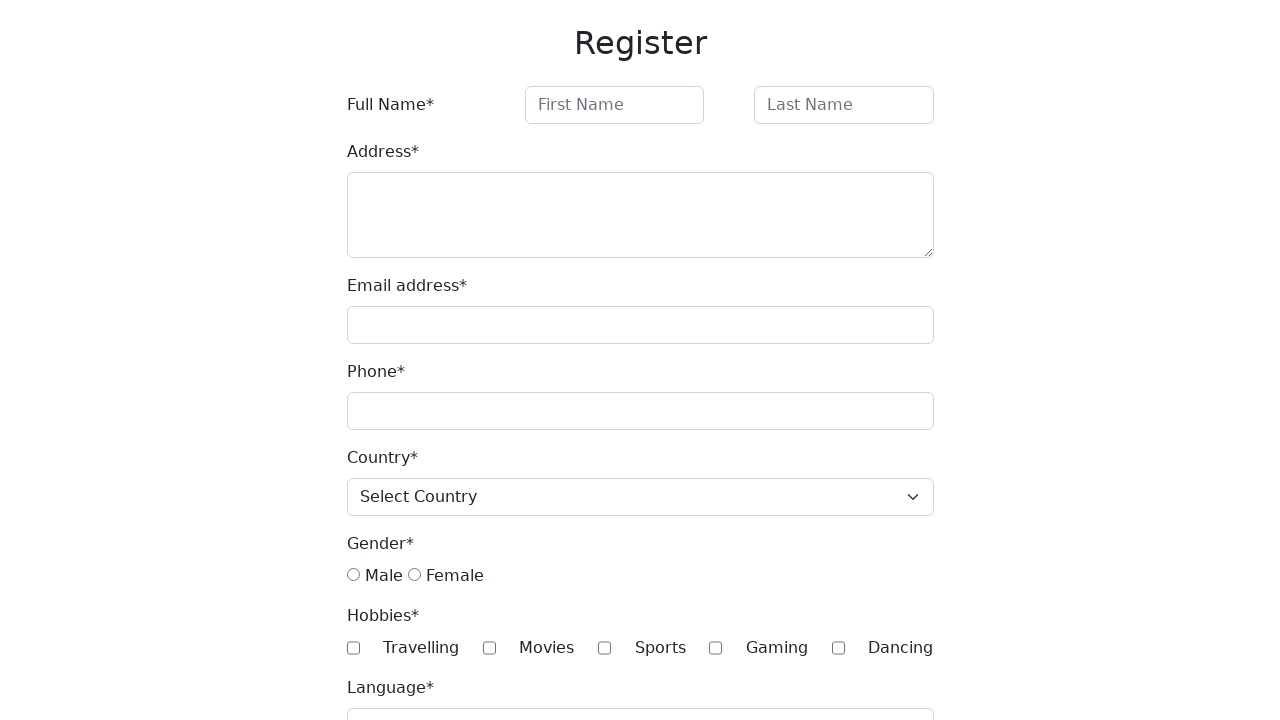

Verified page title is 'Register'
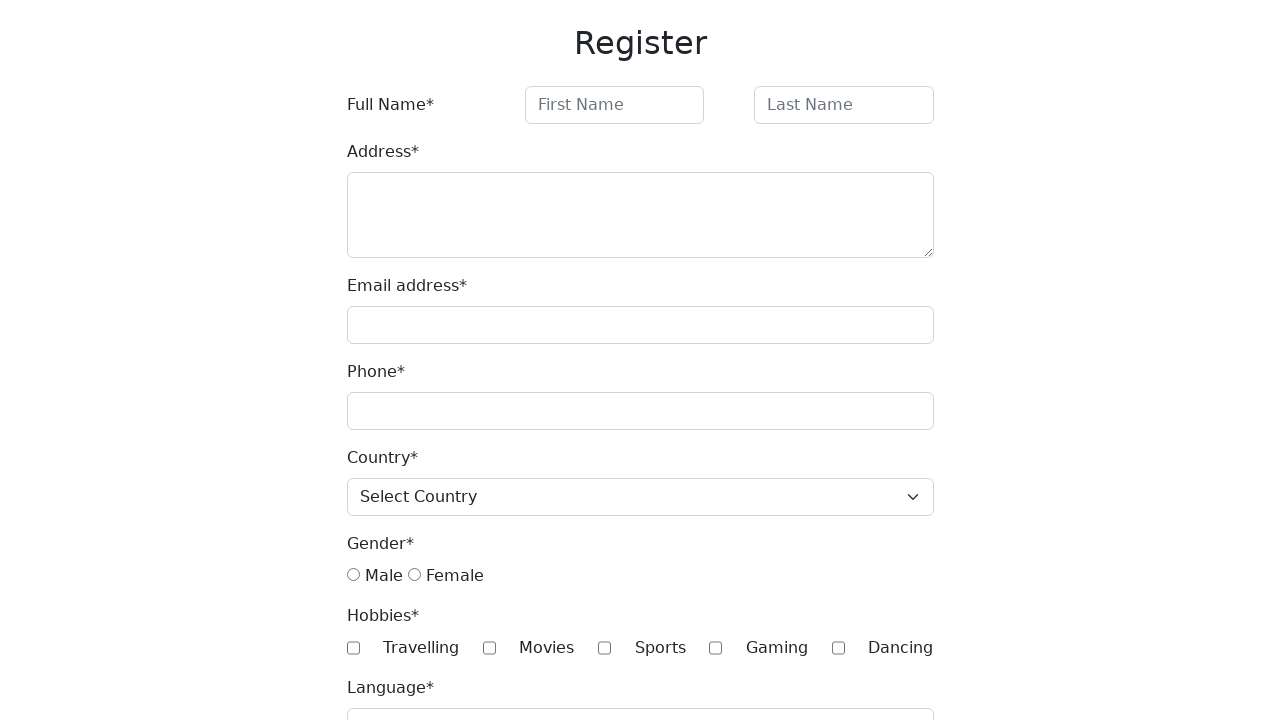

Filled first name field with 'John' on #firstName
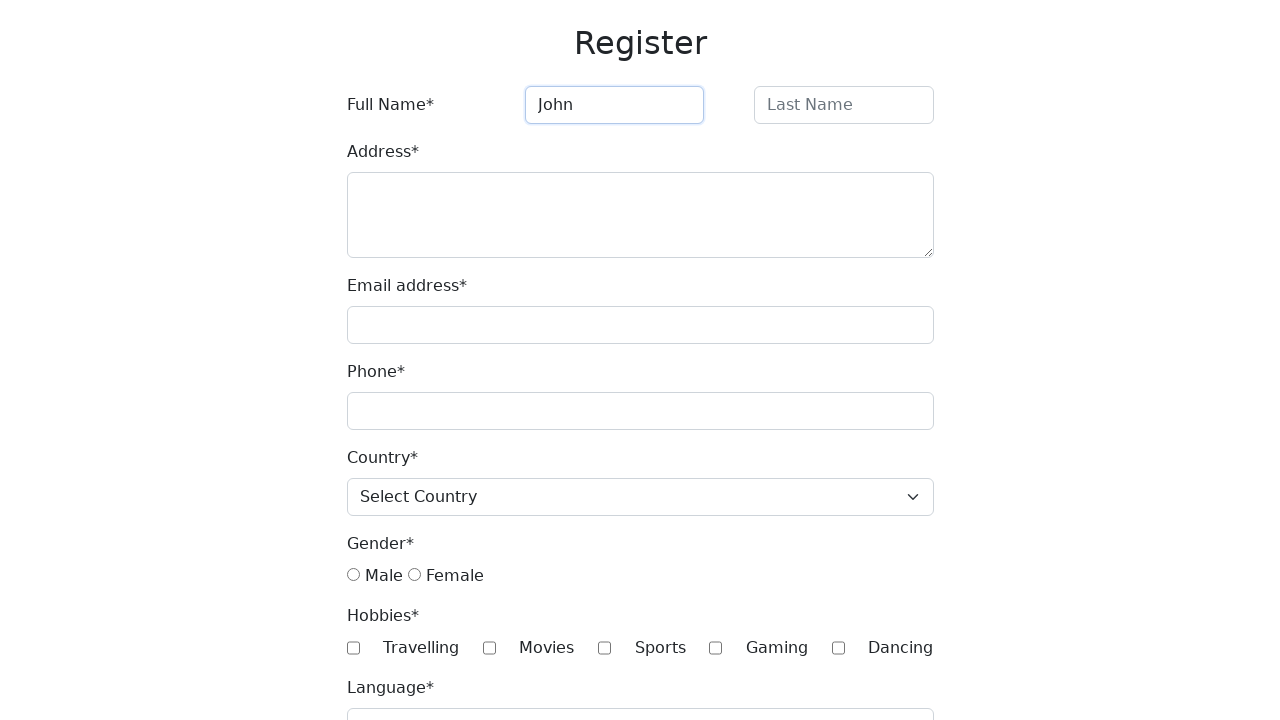

Filled last name field with 'Doe' on #lastName
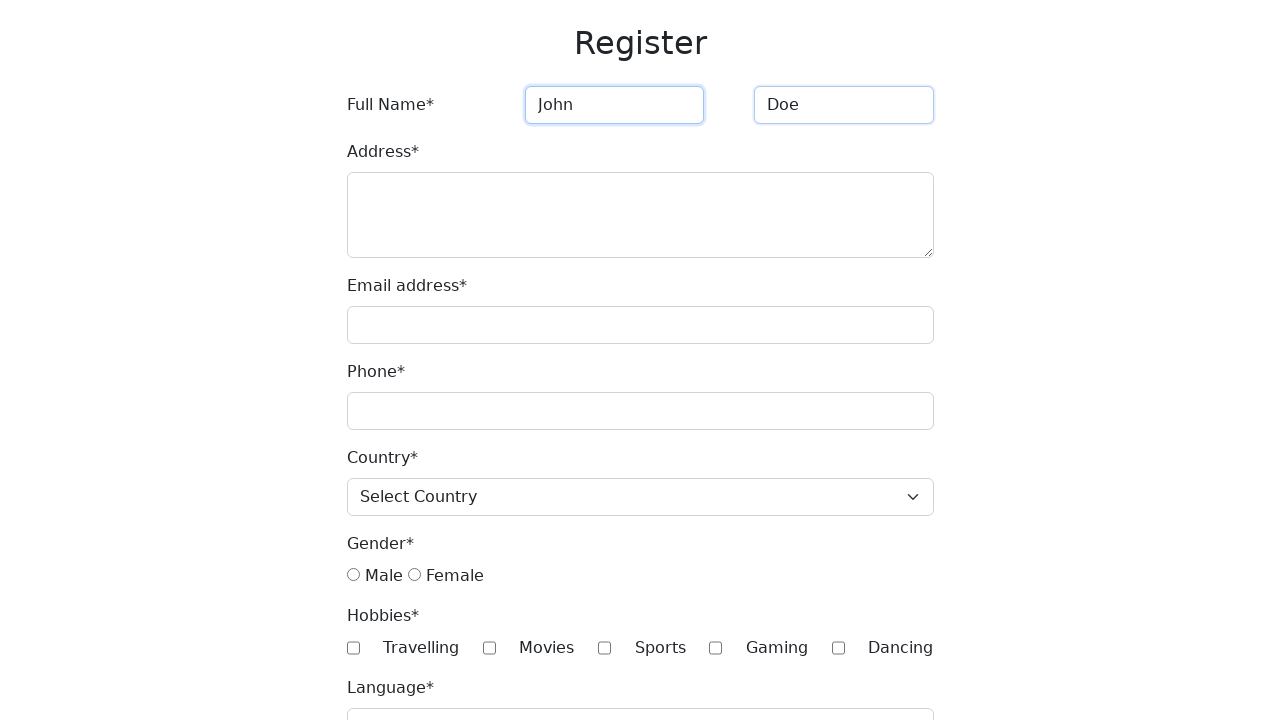

Filled address field with '123 Main St, Anytown, USA' on #address
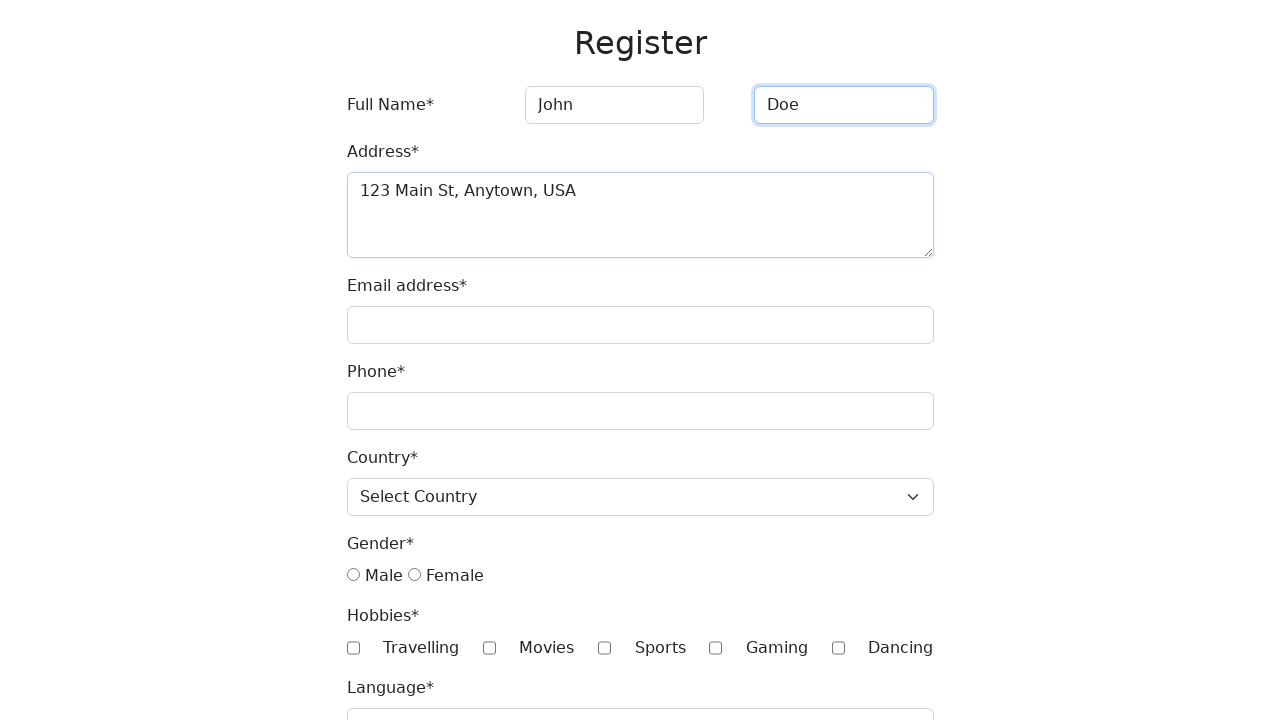

Filled email field with 'john.doe@example.com' on #email
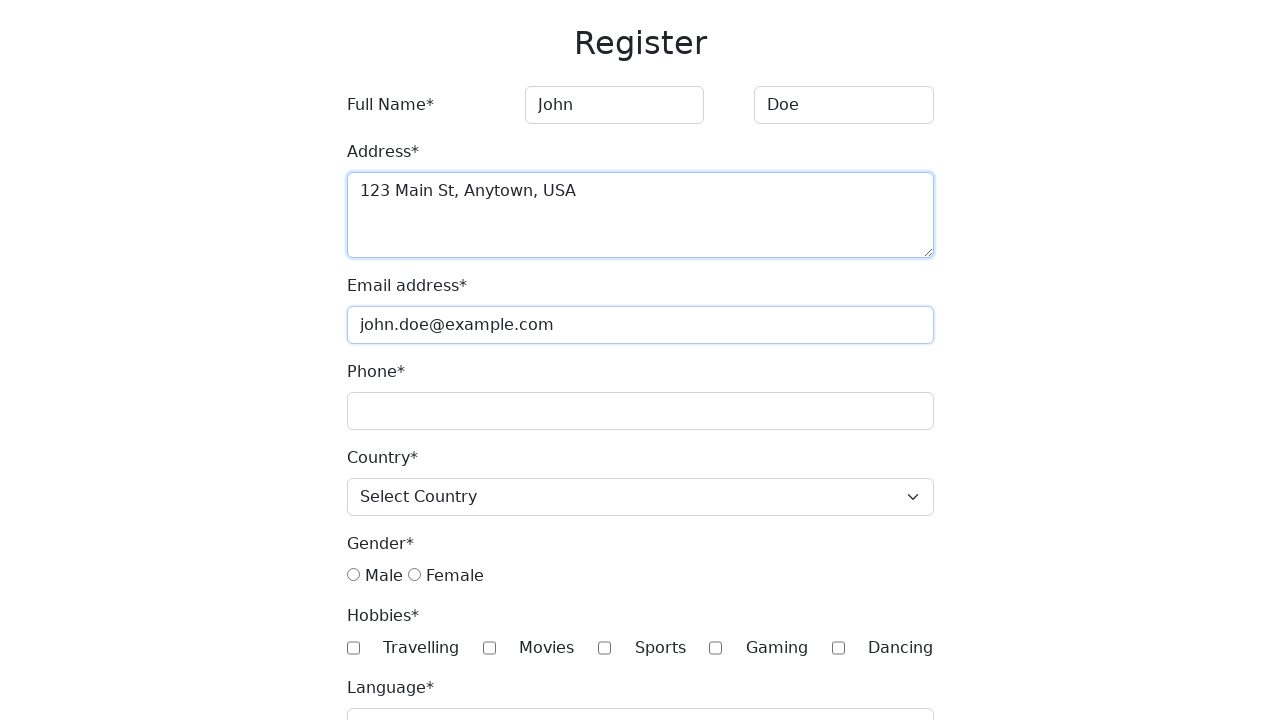

Filled phone field with '1234567890' on #phone
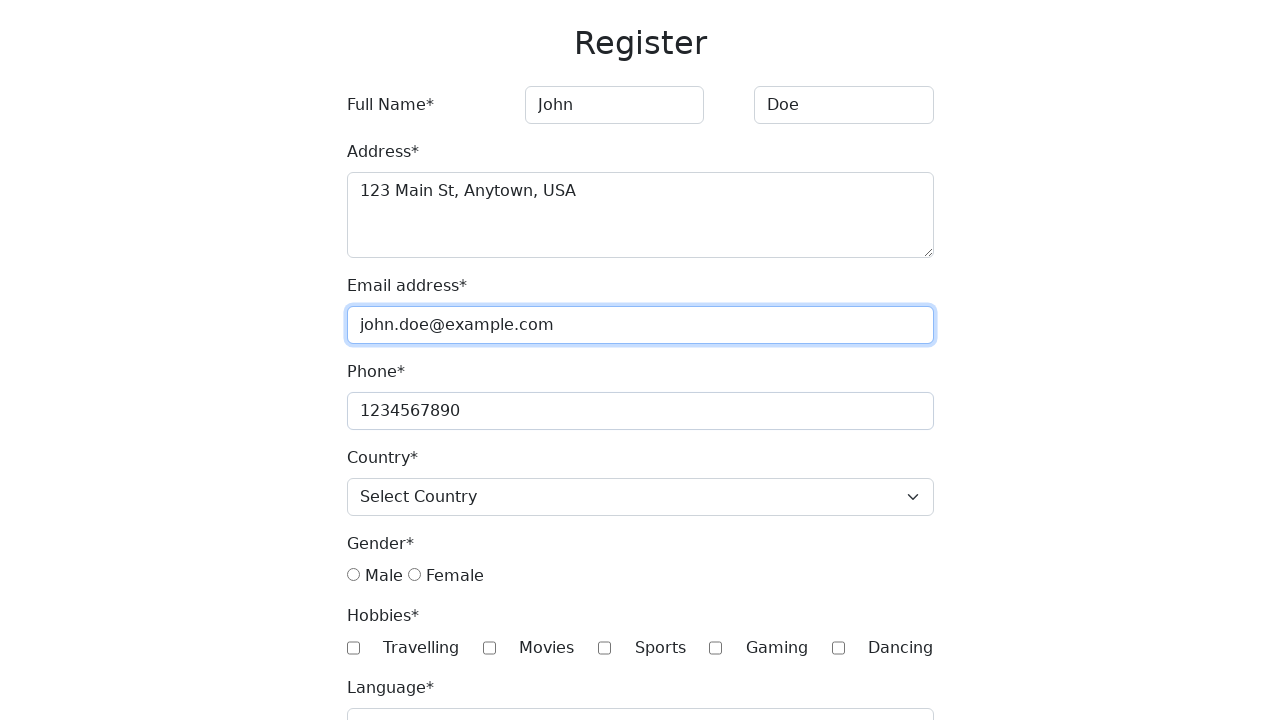

Selected country 'USA' from dropdown on #country
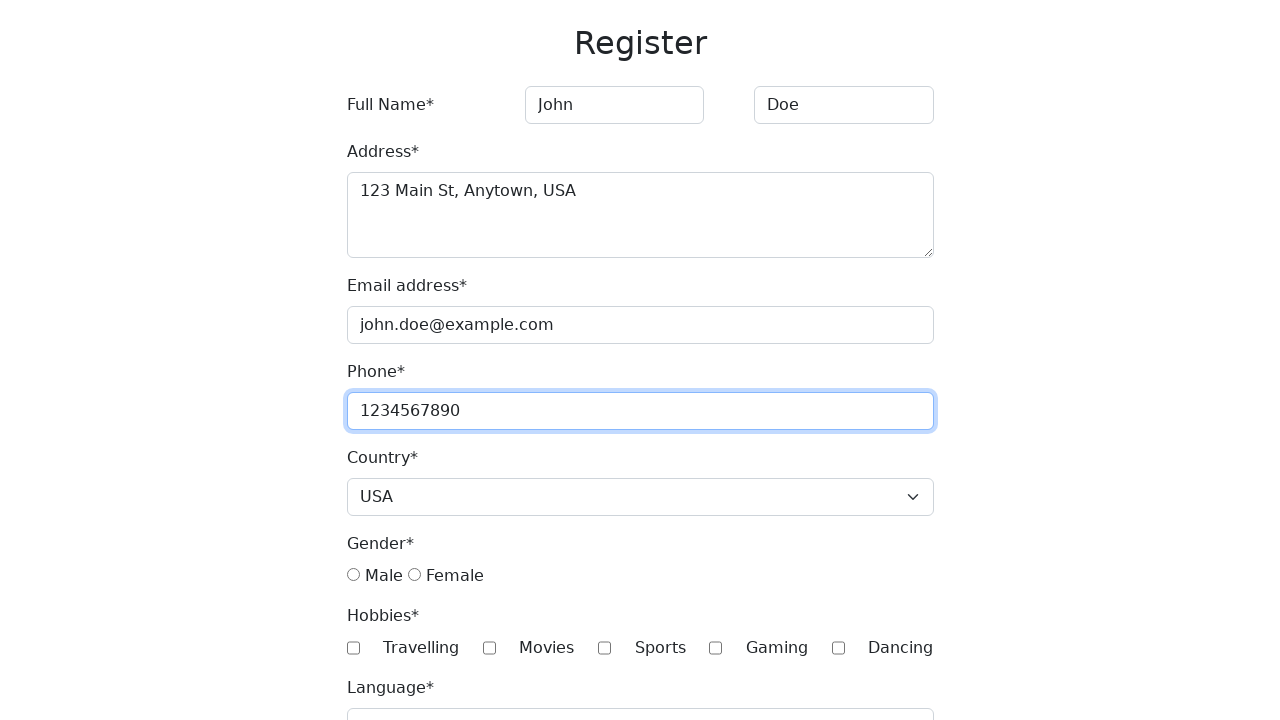

Selected 'Male' gender option at (353, 575) on input[value="male"]
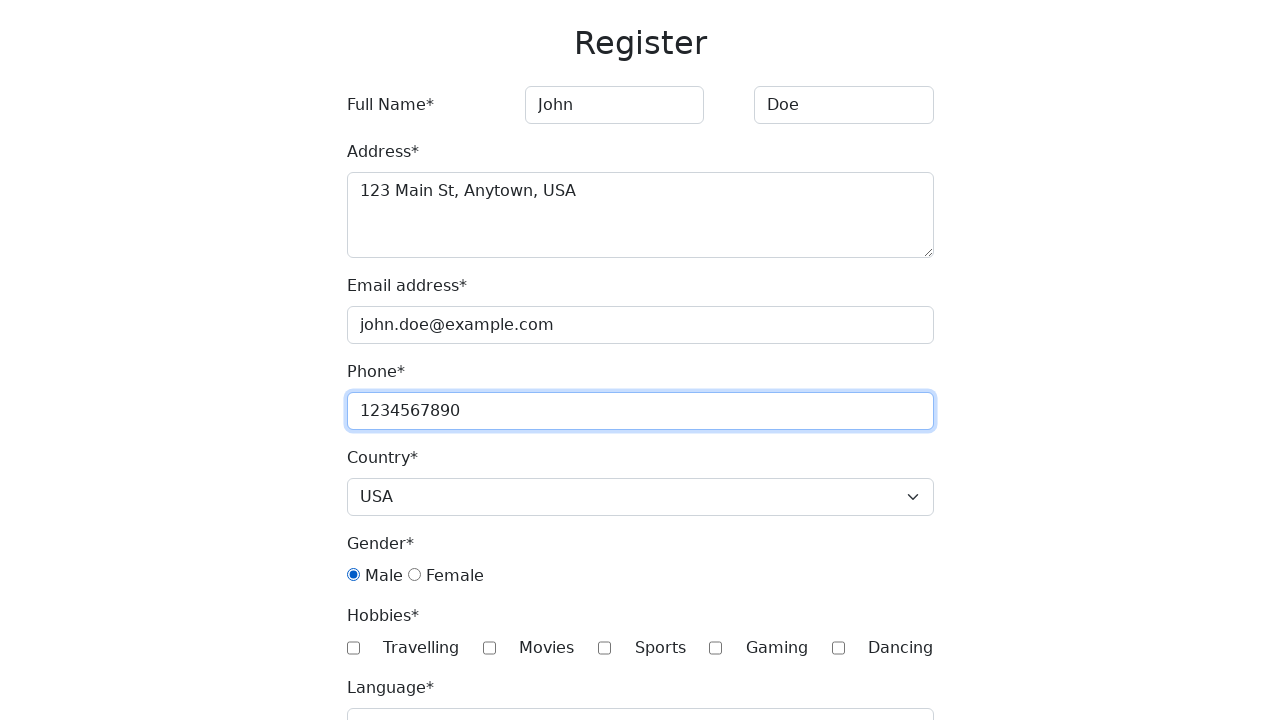

Checked hobby 'Movies' at (489, 648) on input.hobby[value="Movies"]
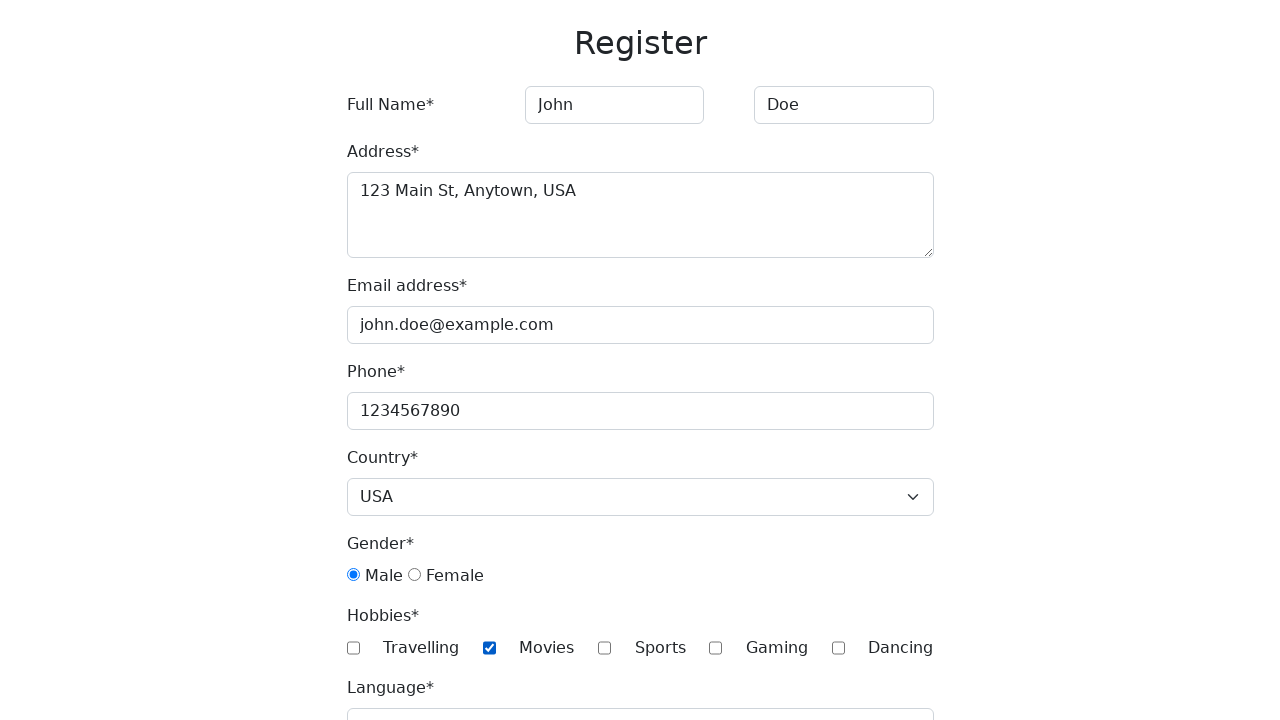

Checked hobby 'Travelling' at (353, 648) on input.hobby[value="Travelling"]
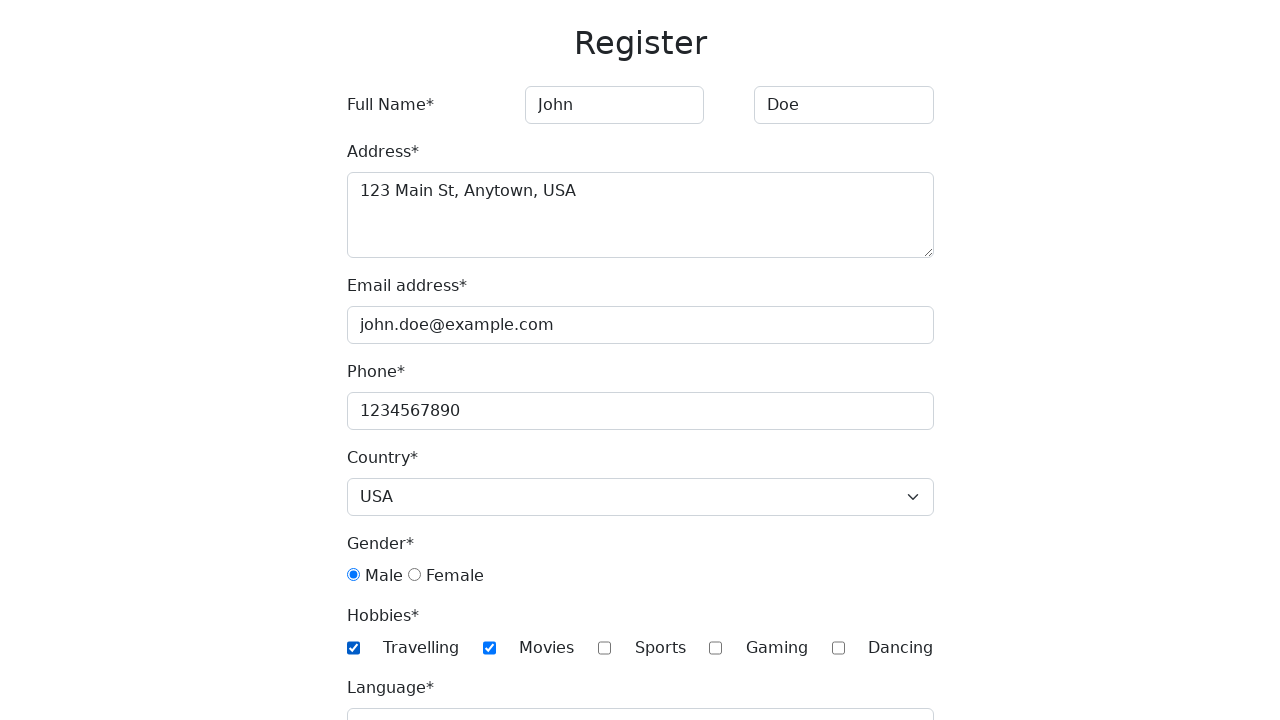

Filled languages field with 'English, Spanish' on #language
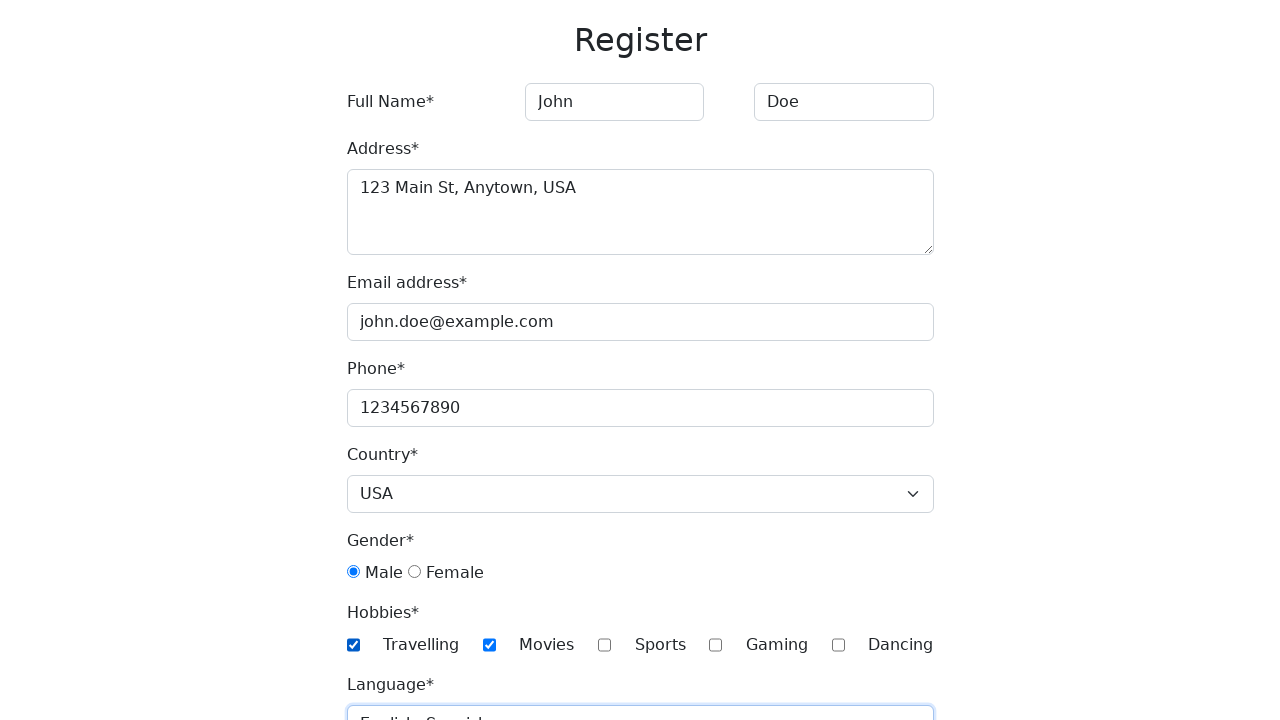

Selected skills: Java, JavaScript on #skills
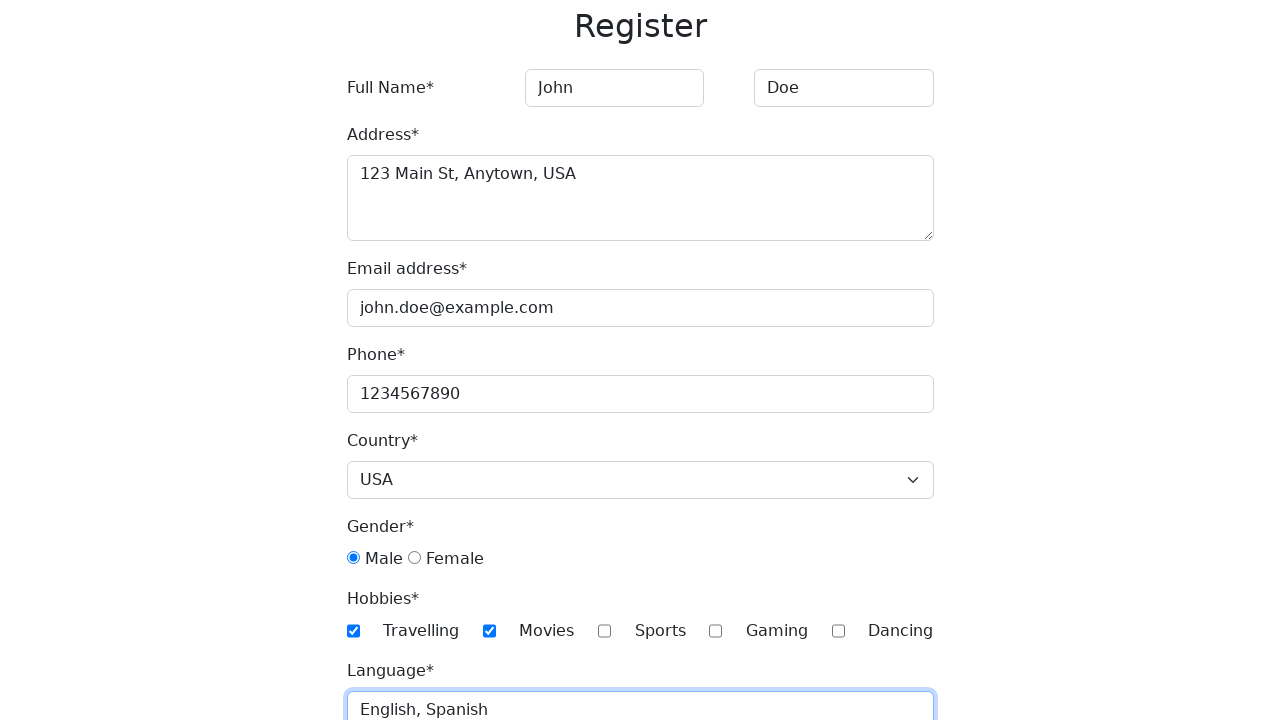

Selected birth year '2000' on #year
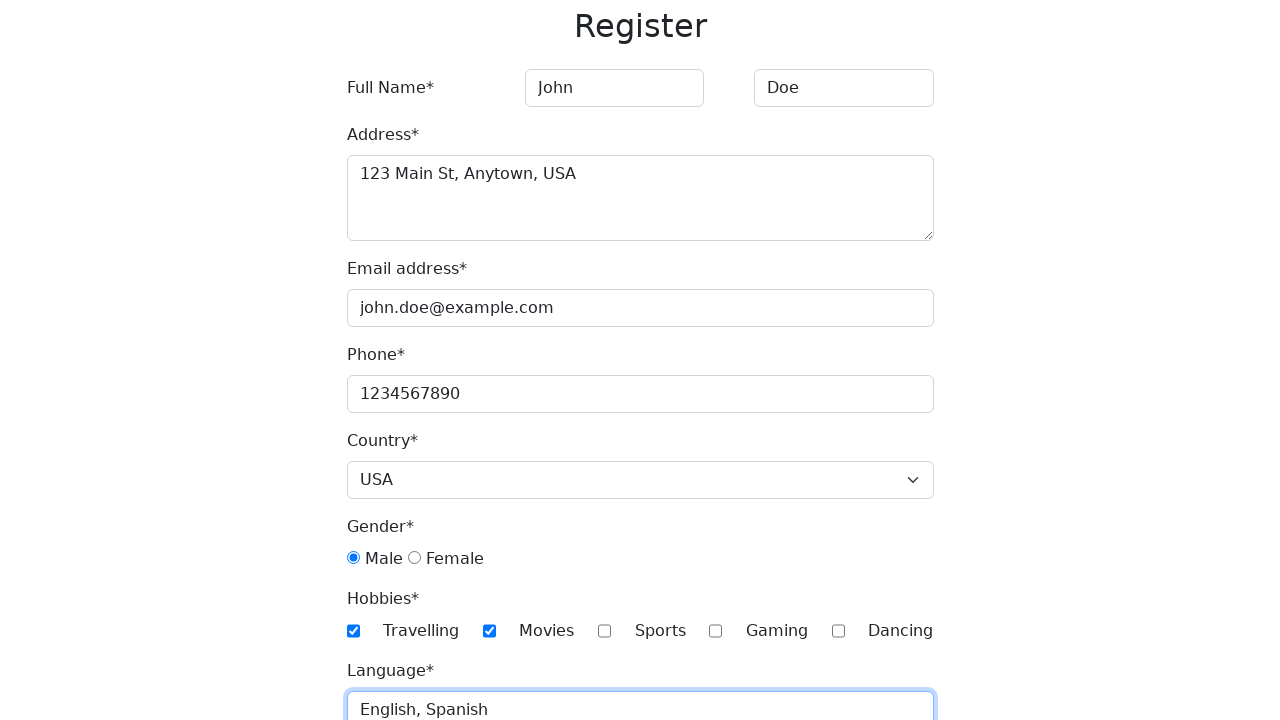

Selected birth month 'January' on #month
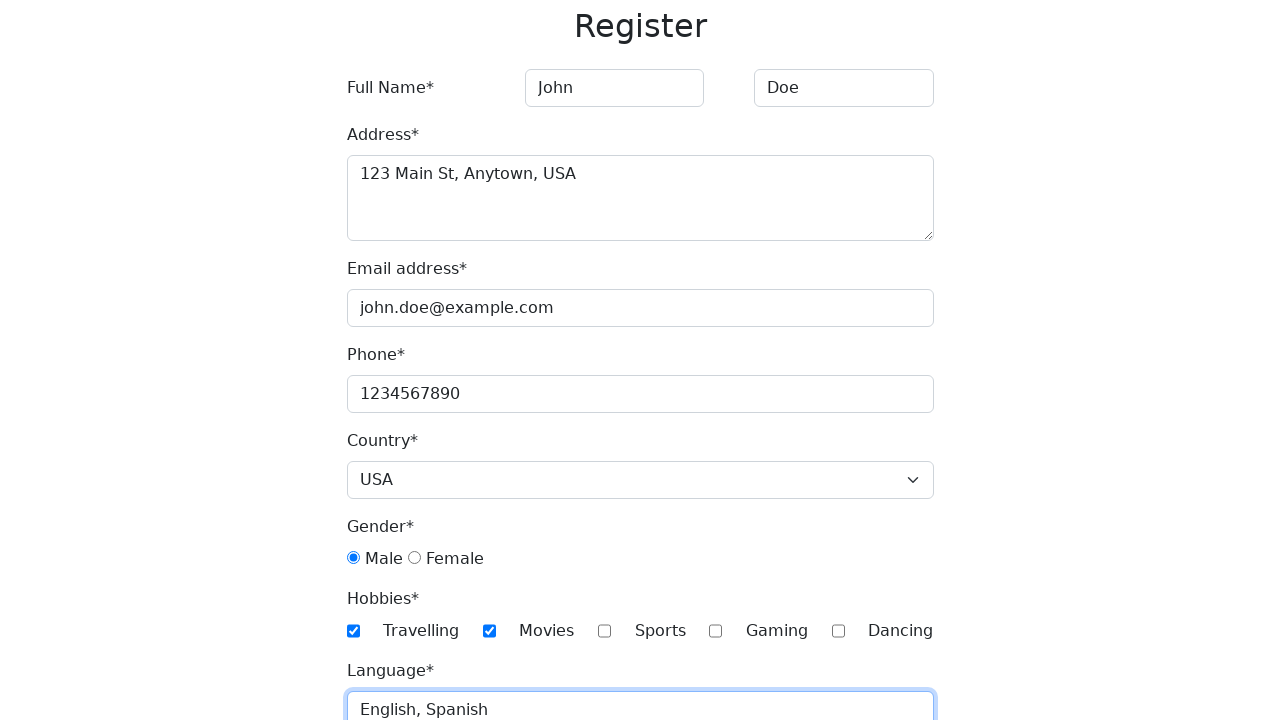

Selected birth day '1' on #day
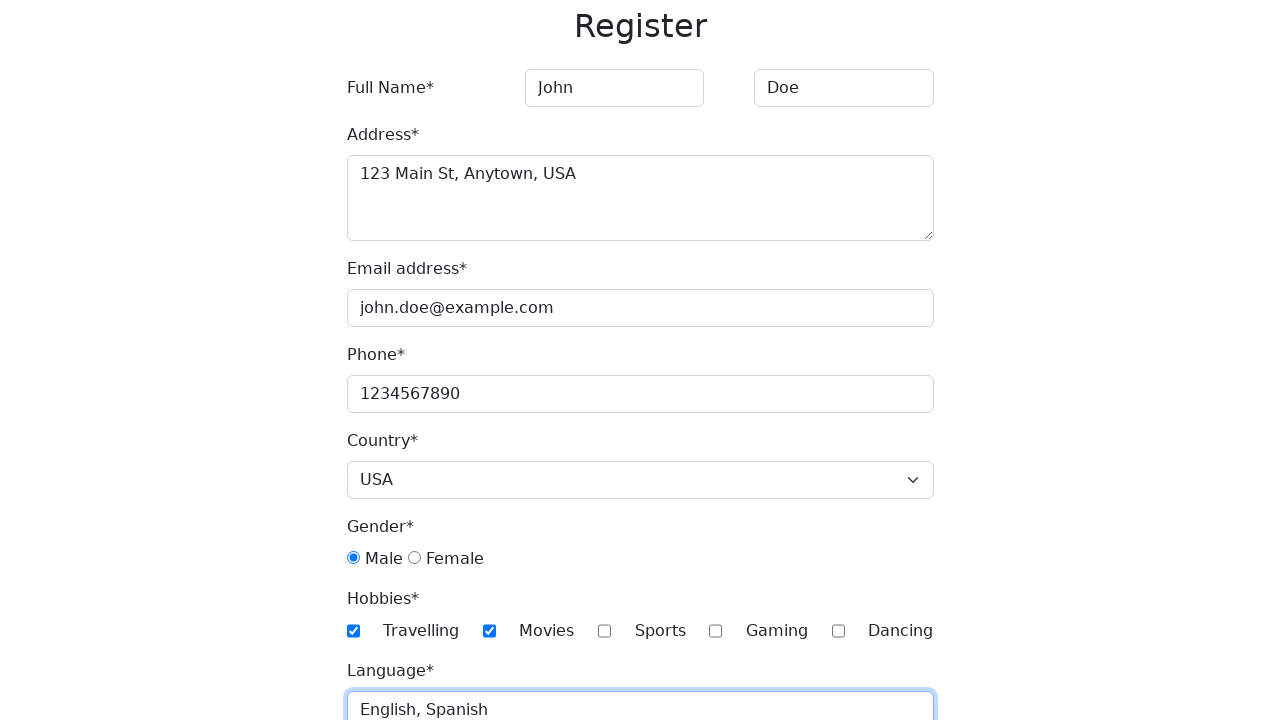

Filled password field on #password
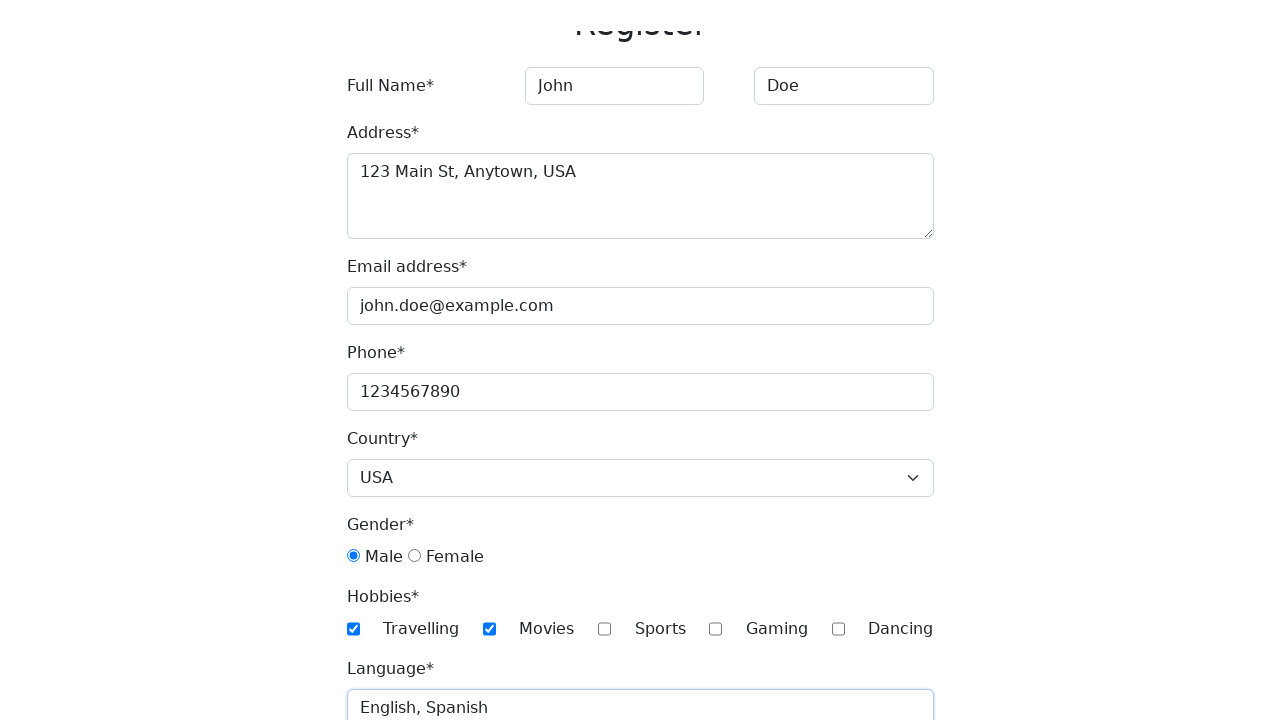

Filled password confirmation field on #password-confirm
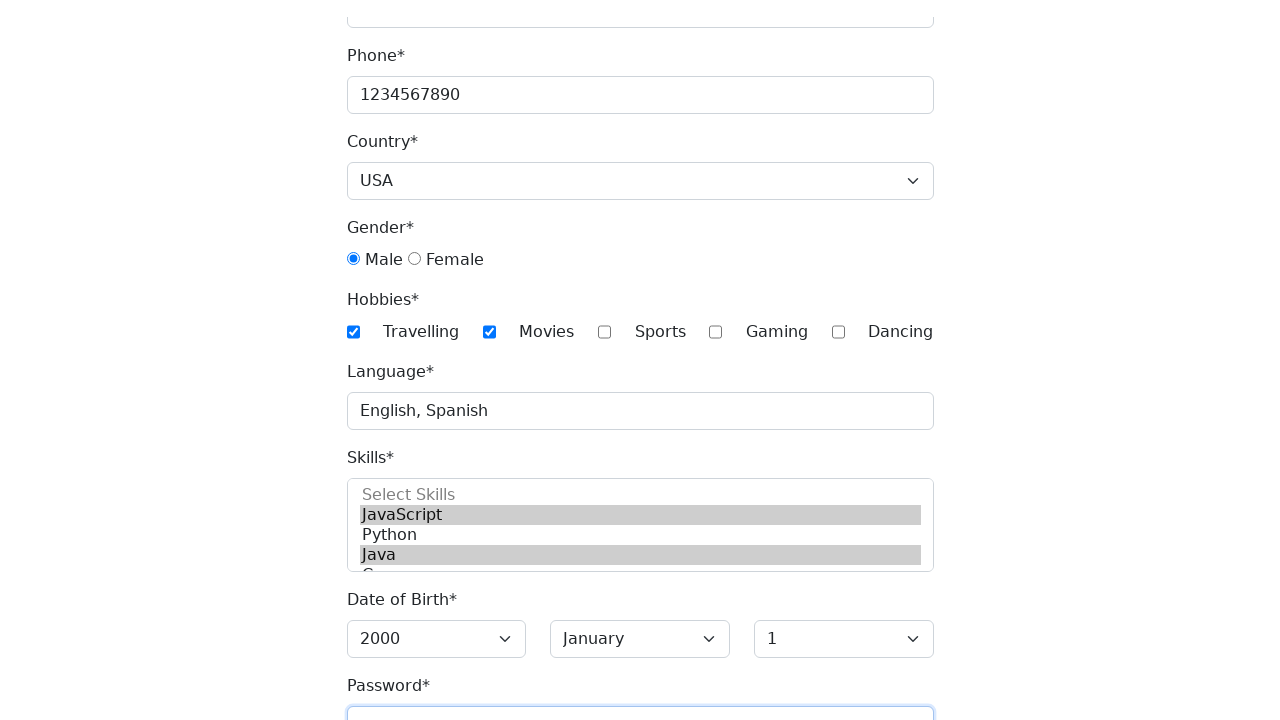

Clicked submit button to register at (388, 701) on button[type='submit']
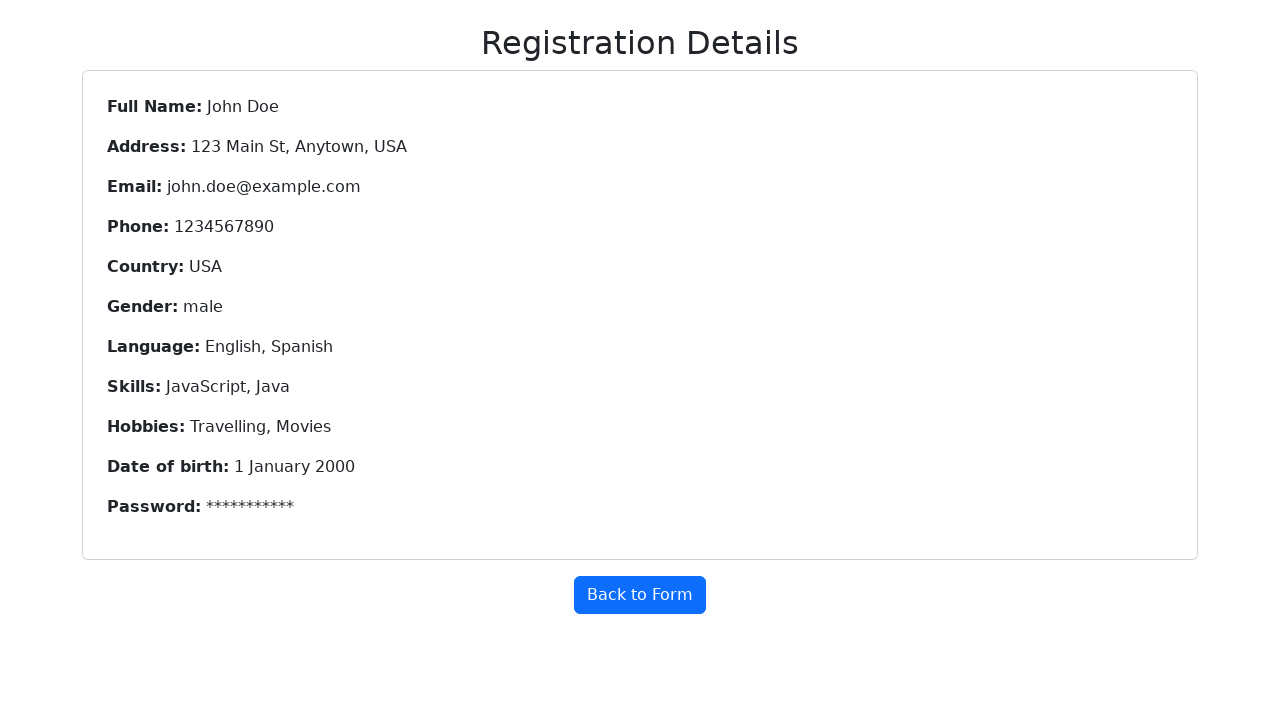

Waited for registration success page to load
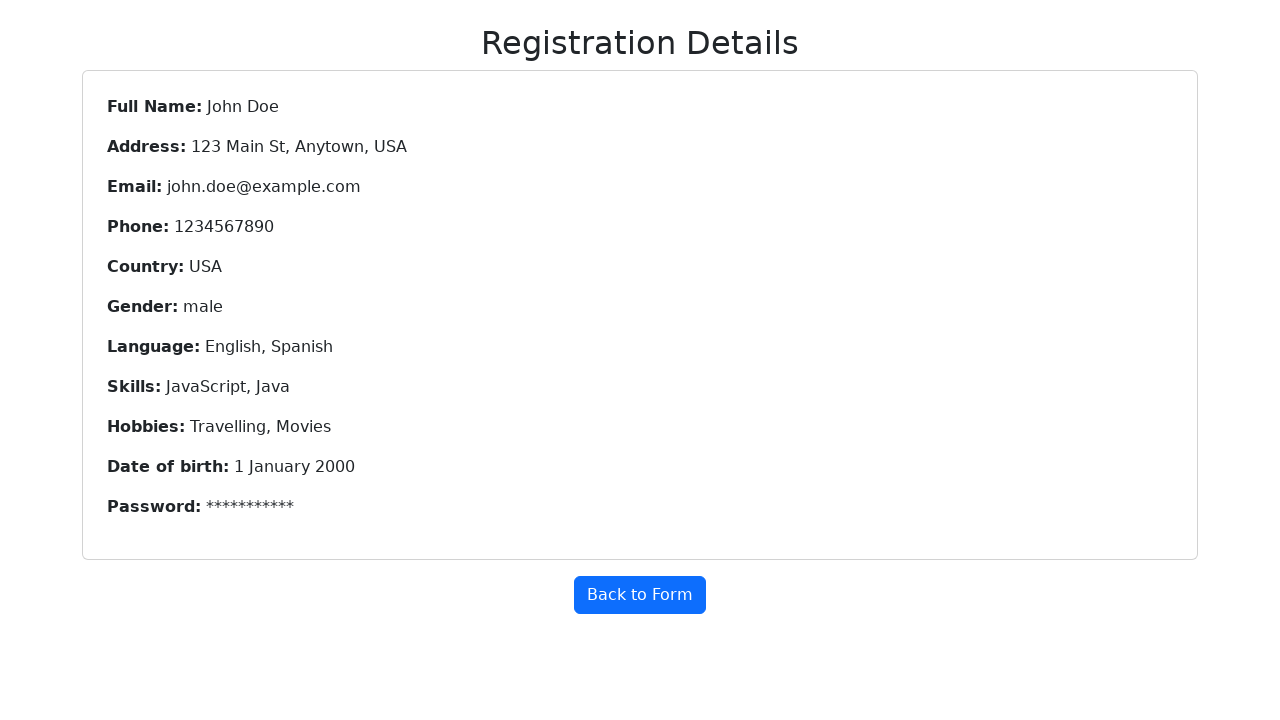

Verified page title contains 'Registration Details'
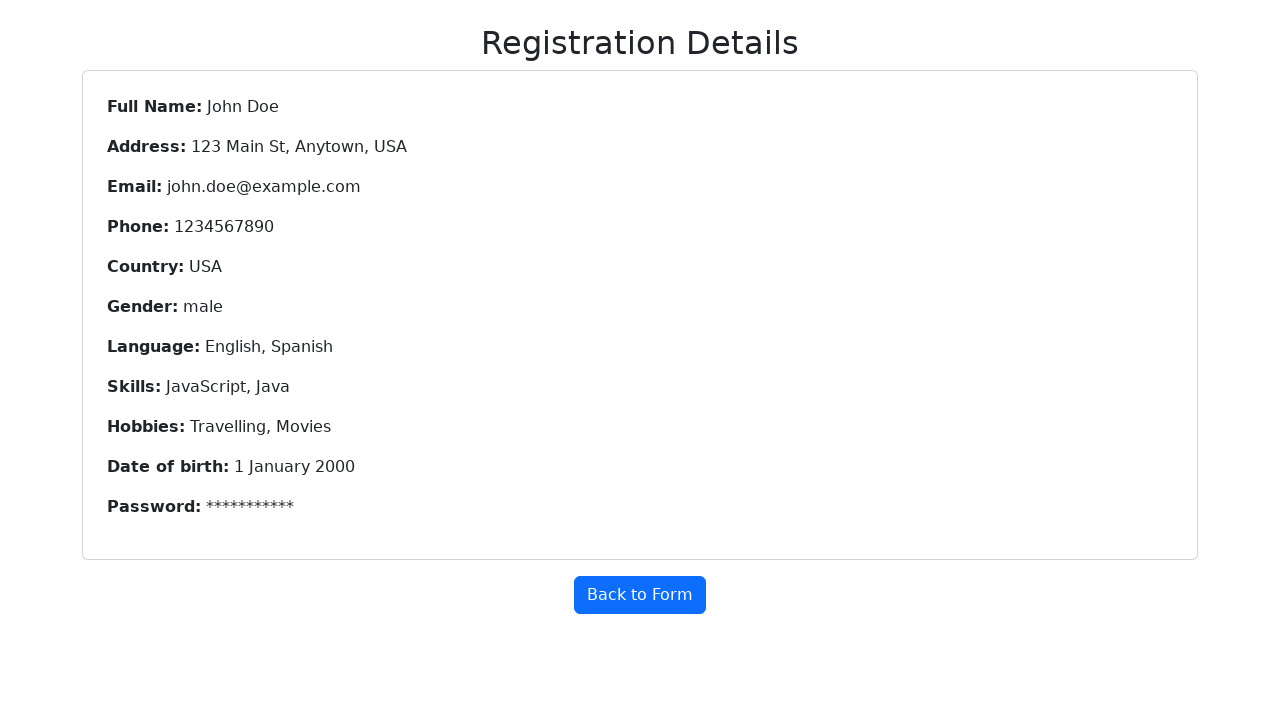

Waited for full name details to display
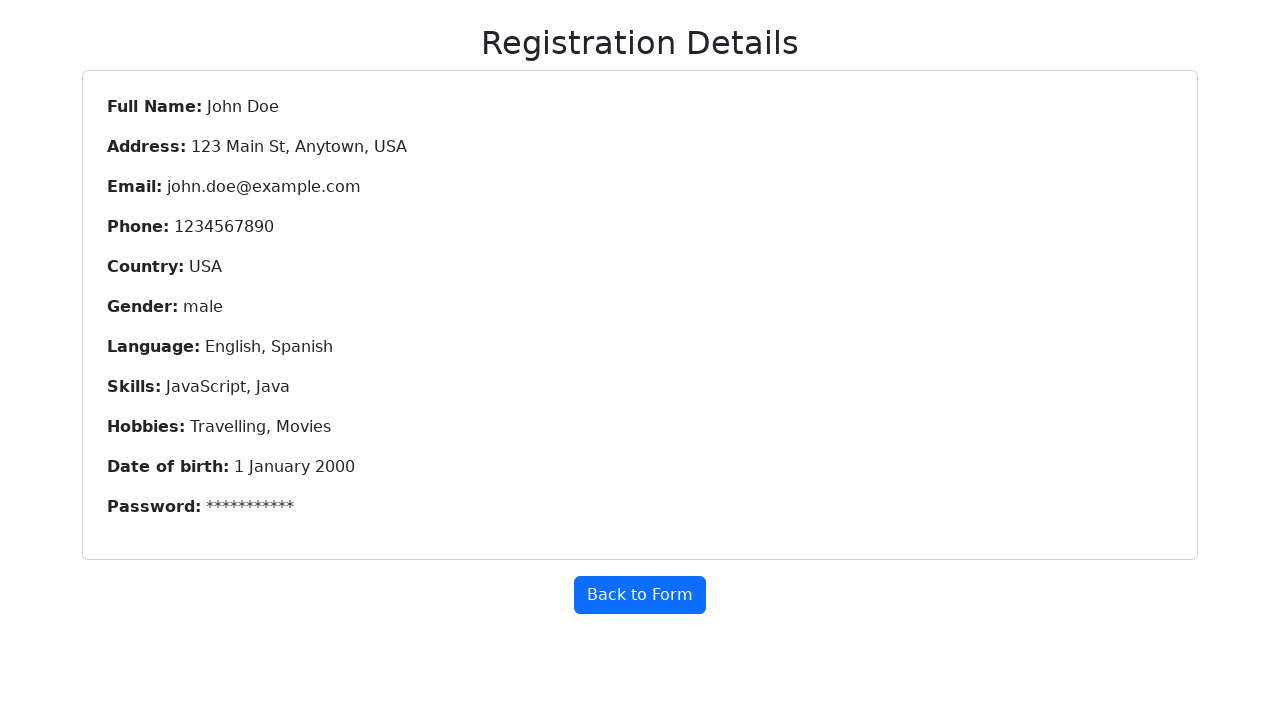

Verified full name displays as 'John Doe'
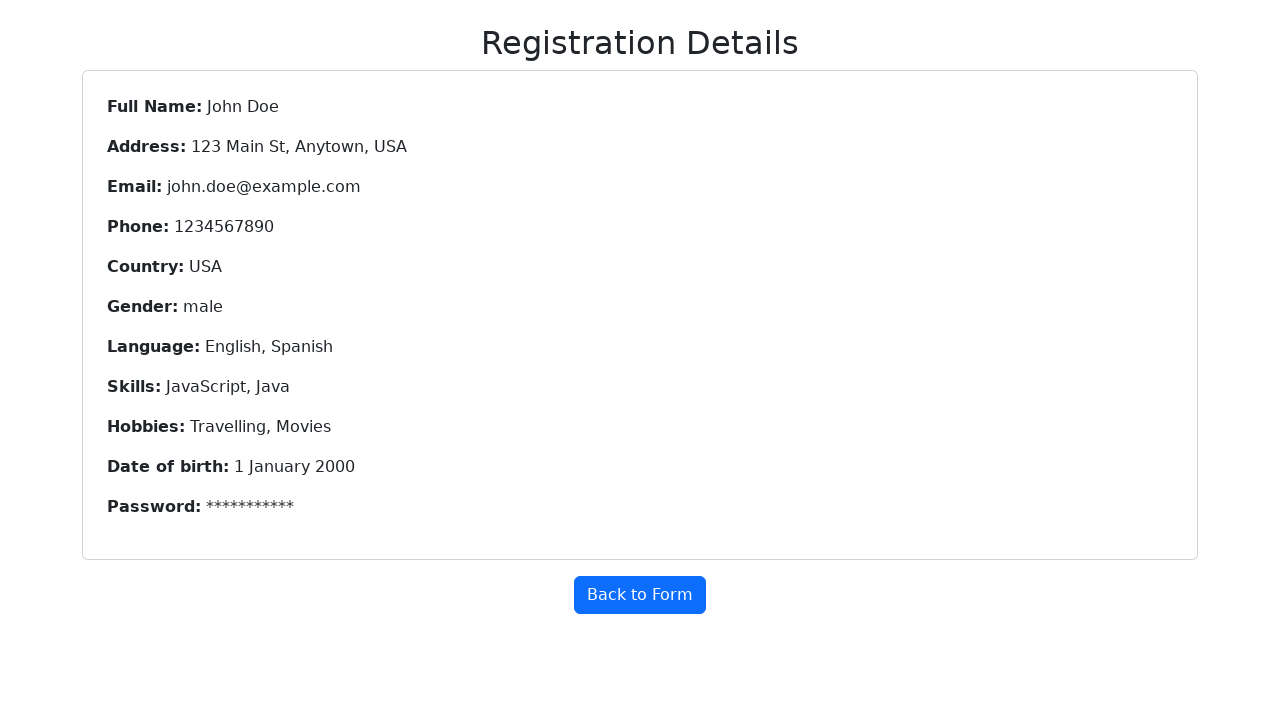

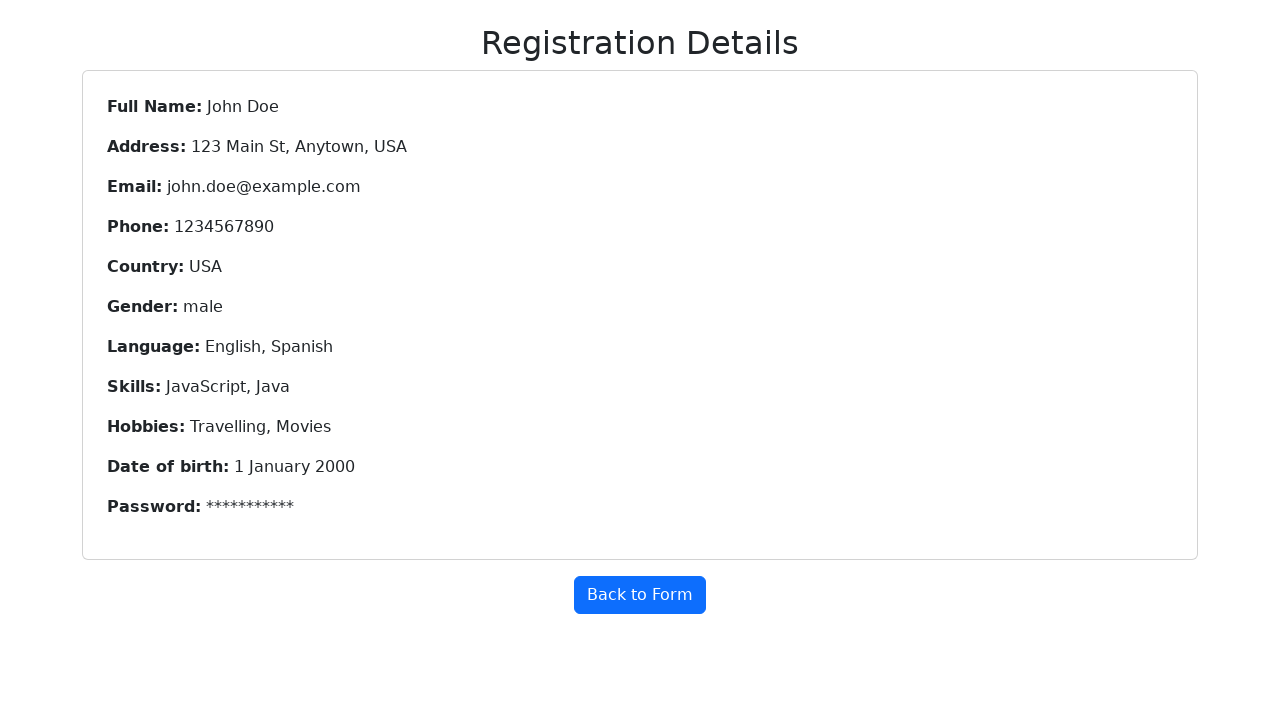